Tests multi-window handling using browser context by clicking a link that opens a new tab and verifying the content on the new page using context.waitForEvent('page').

Starting URL: https://the-internet.herokuapp.com/windows

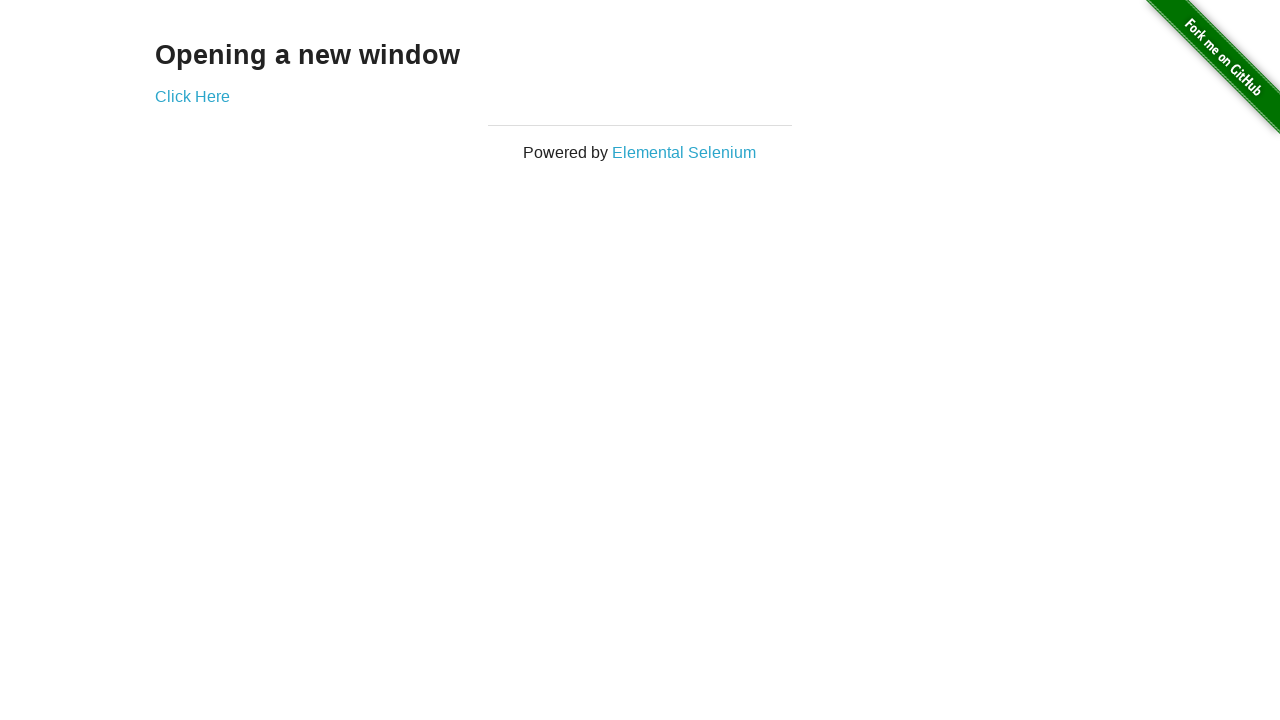

Clicked 'Click Here' link to open new tab at (192, 96) on xpath=//a[contains(text(),'Click Here')]
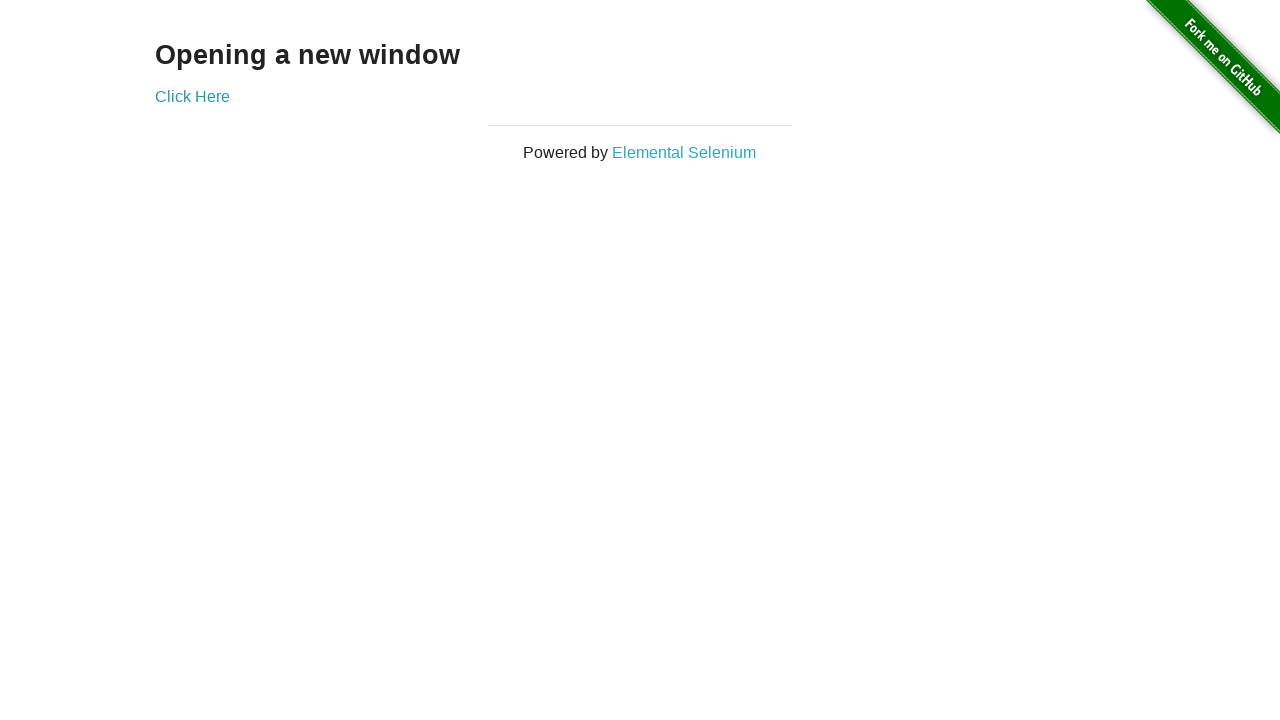

New page object retrieved from context
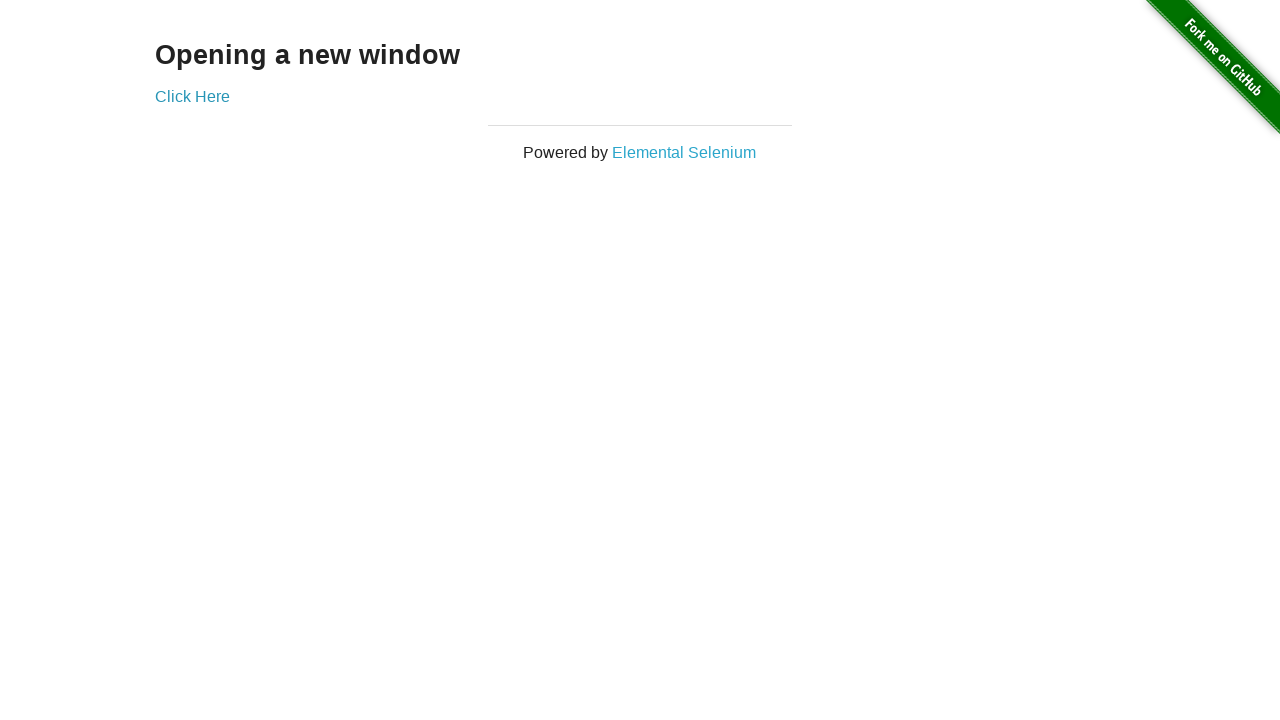

New page loaded completely
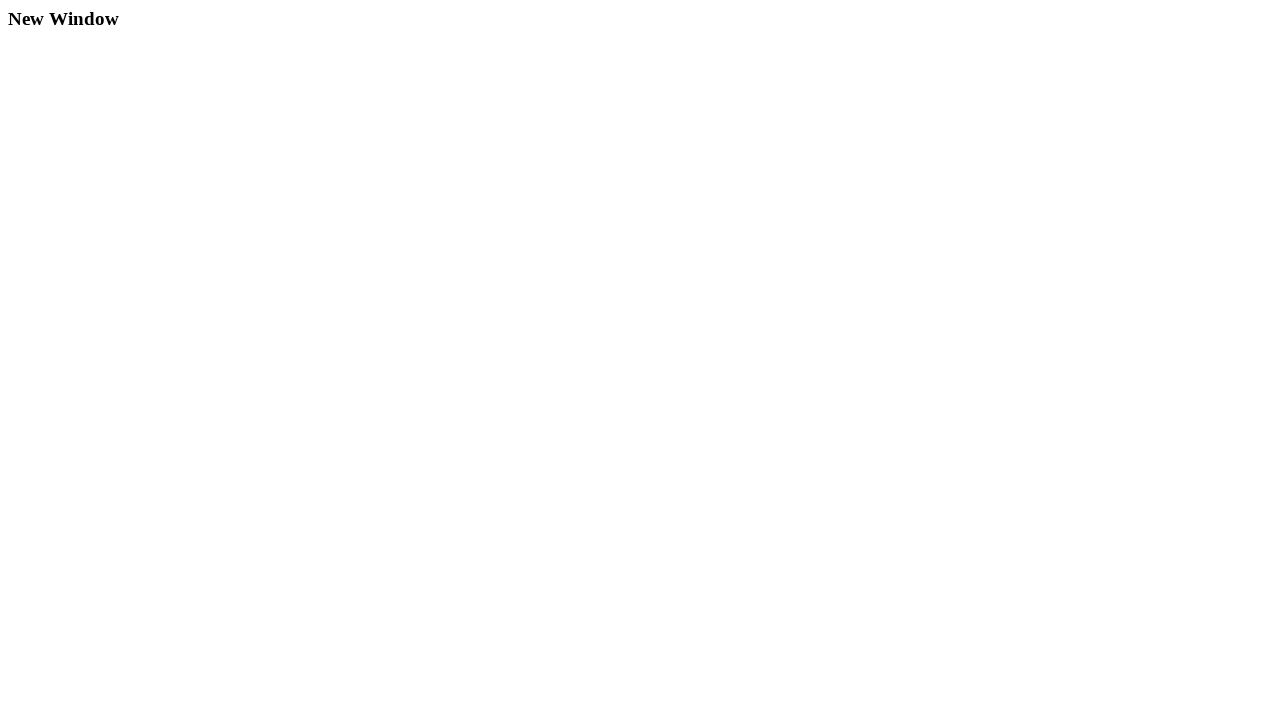

Retrieved heading text from new page: 'New Window'
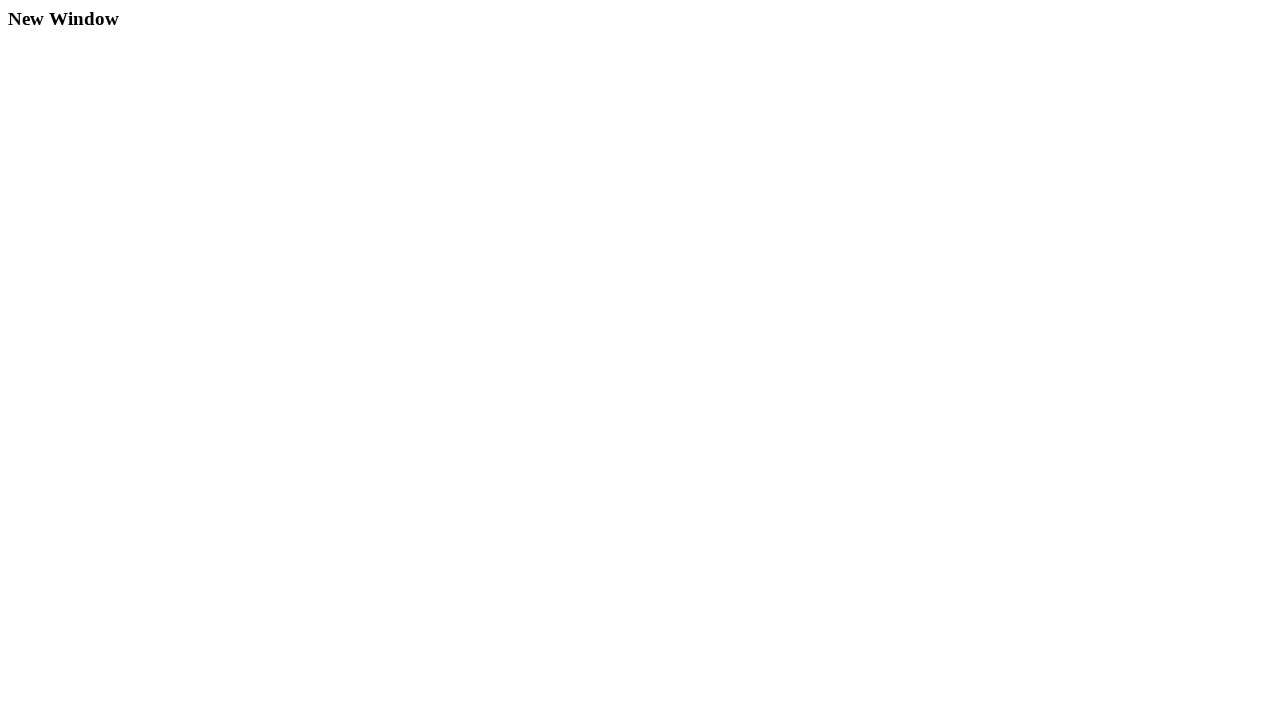

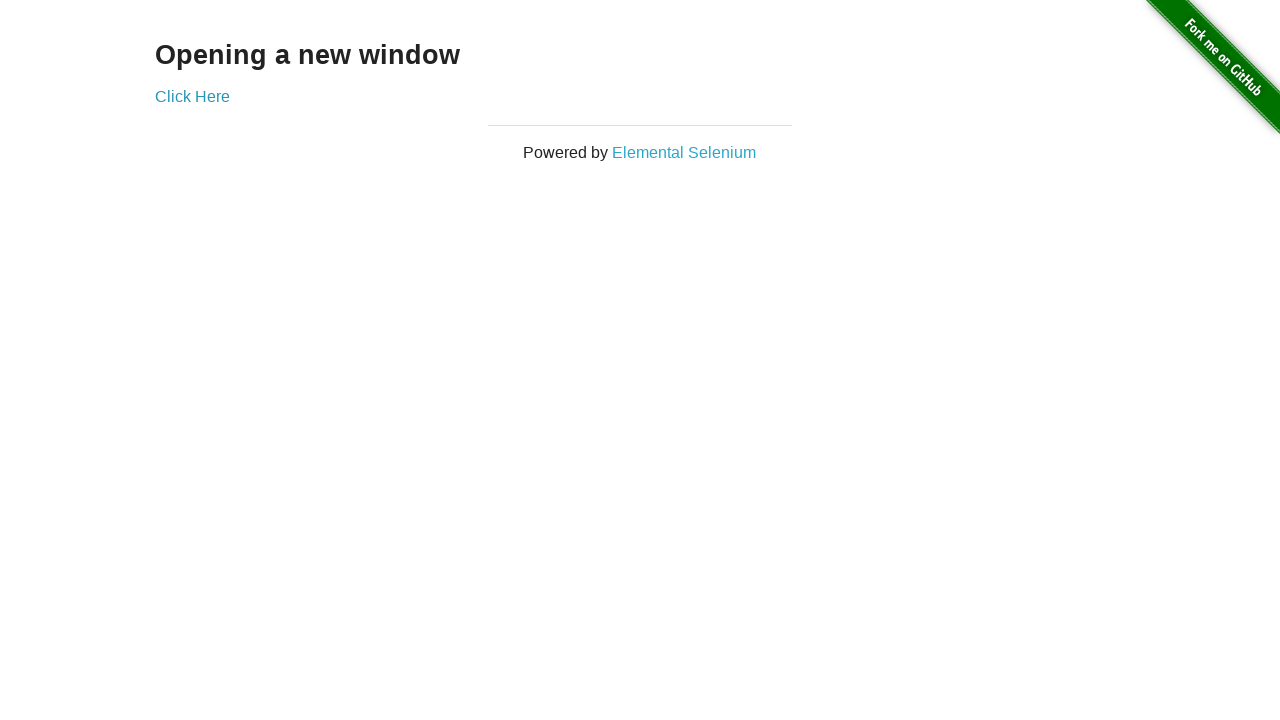